Tests the droppable functionality on jQuery UI by dragging an element and dropping it onto a target droppable area.

Starting URL: https://jqueryui.com/

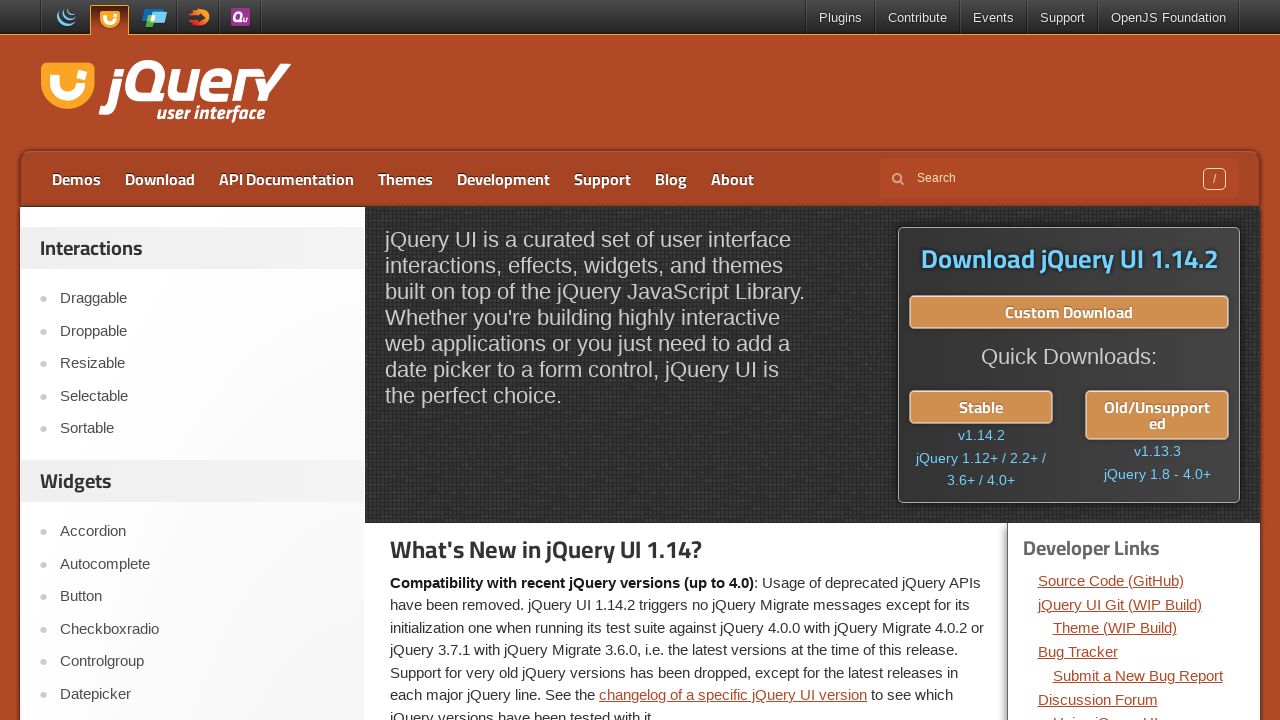

Clicked on the Droppable link at (202, 331) on a:has-text('Droppable')
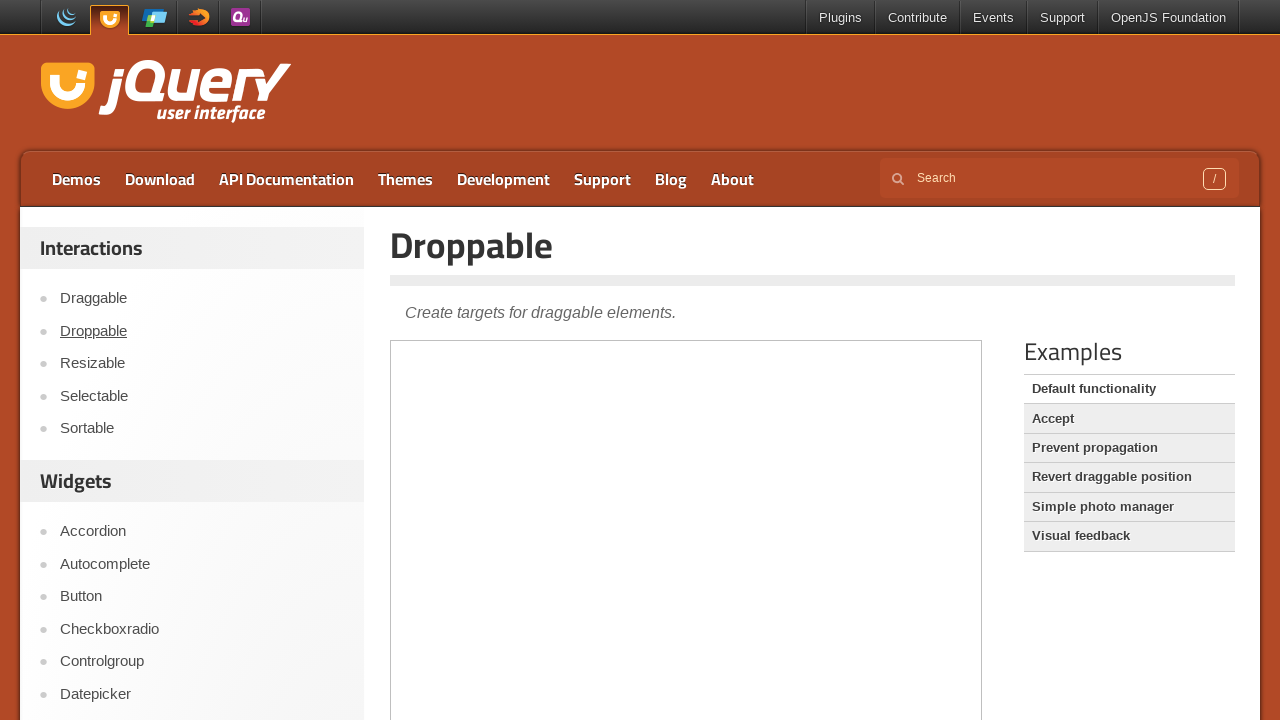

Droppable page loaded with heading visible
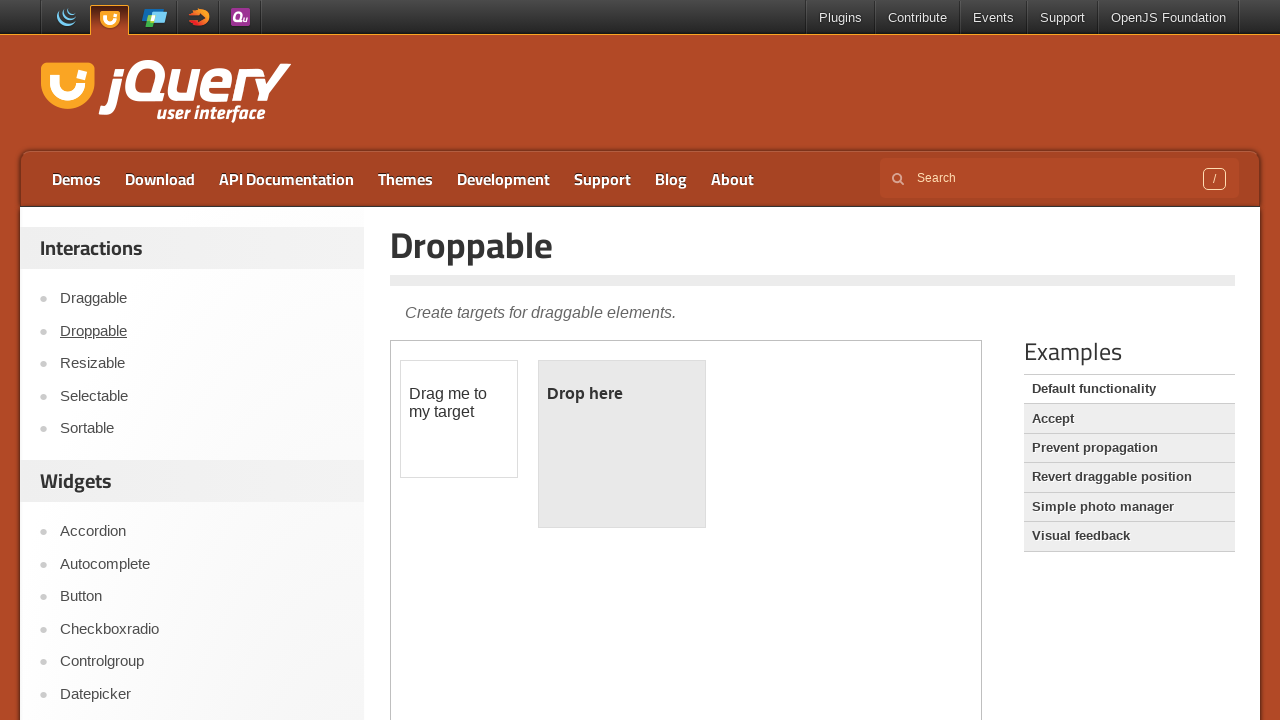

Located demo iframe
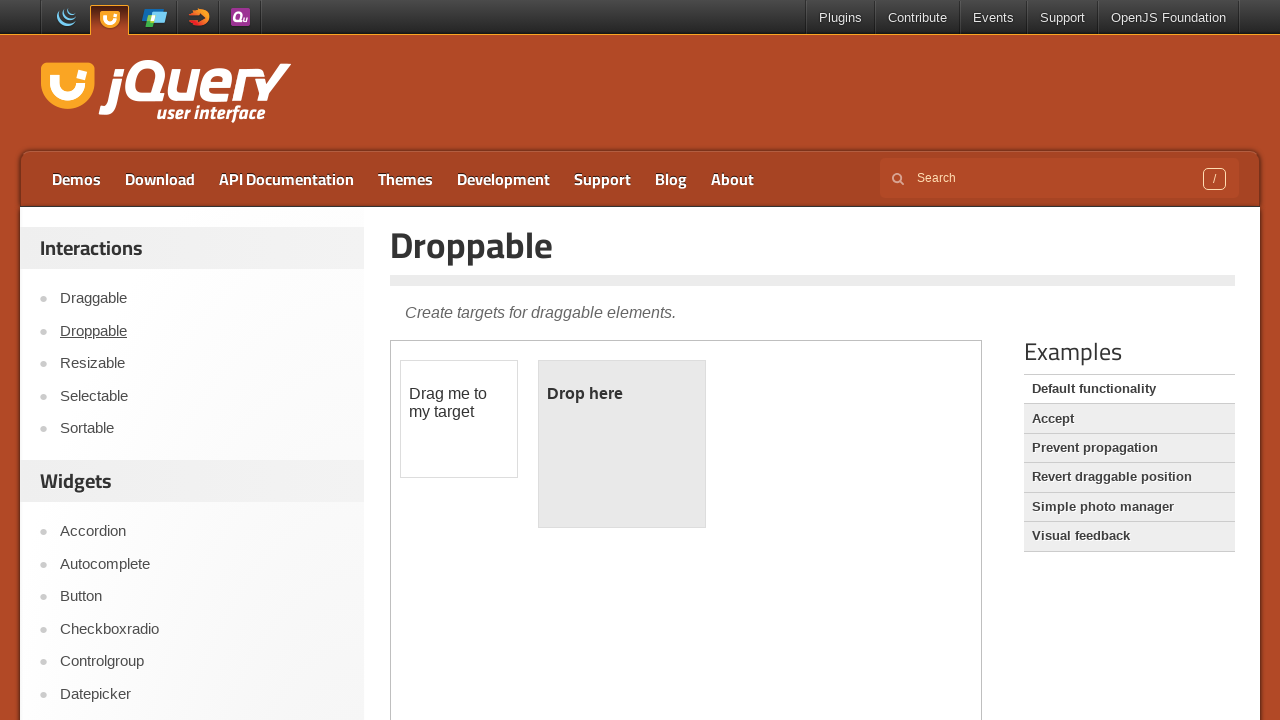

Located draggable element
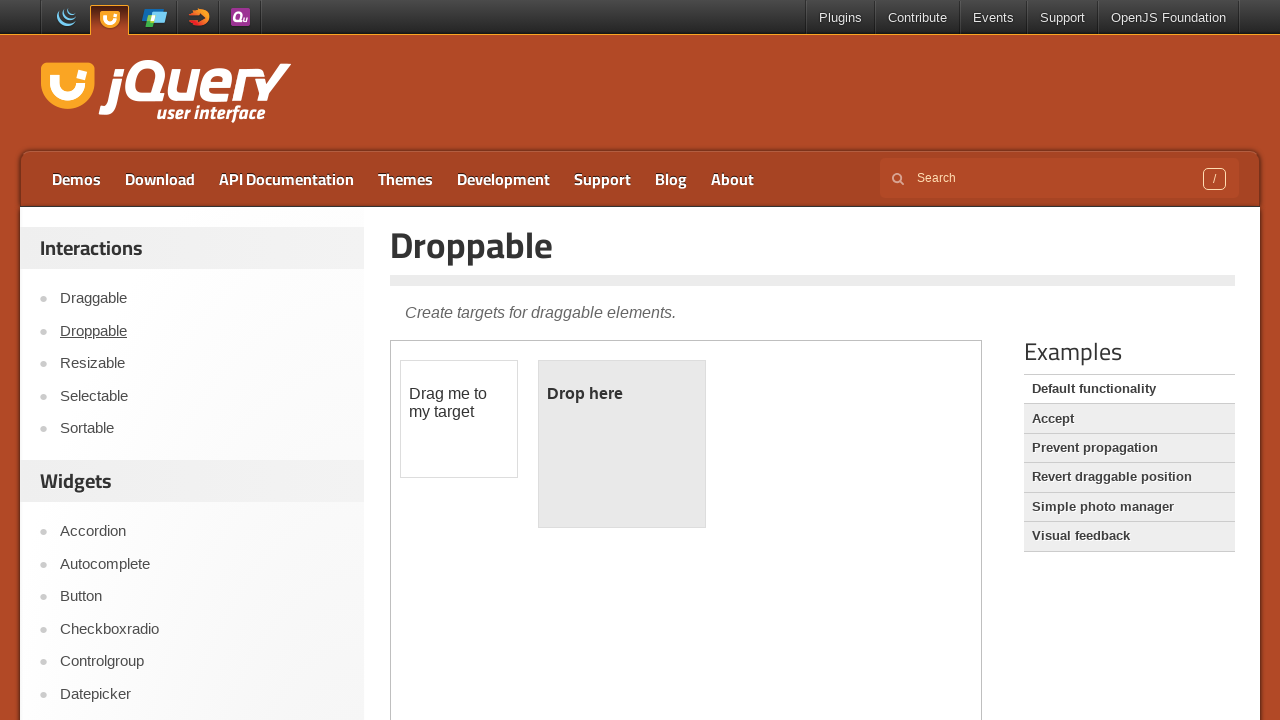

Located droppable target element
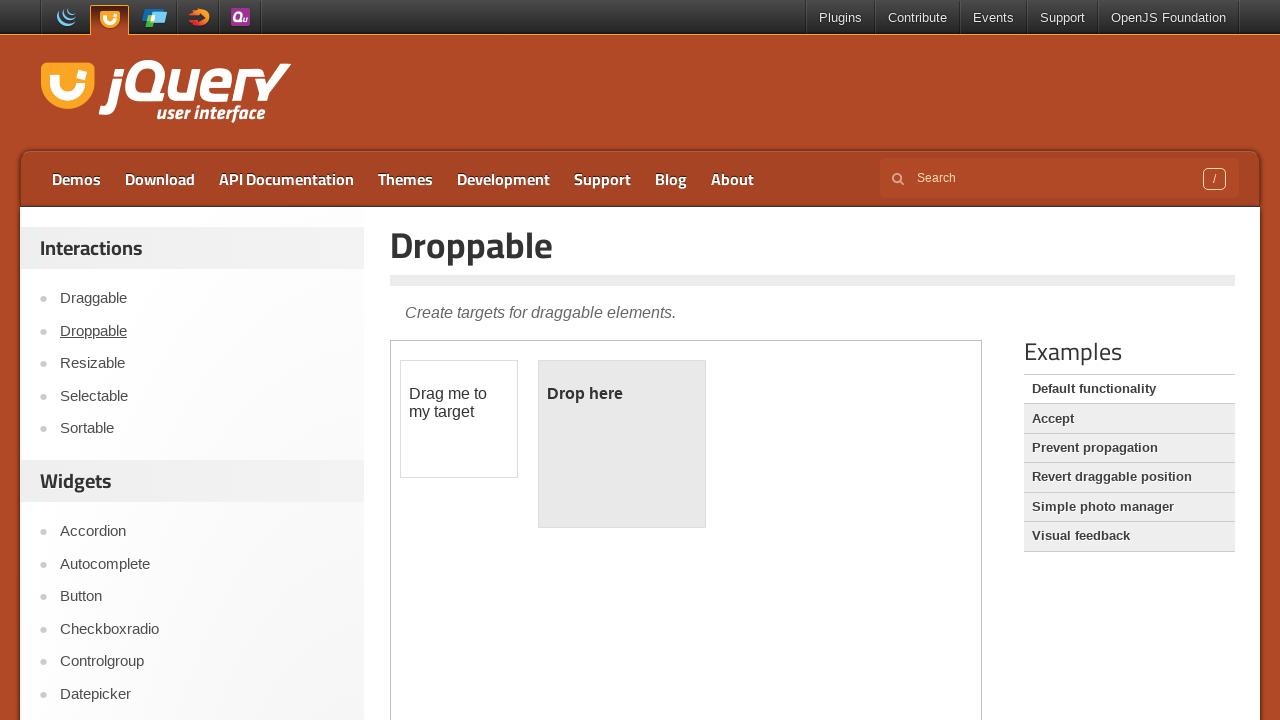

Dragged element onto droppable target at (622, 444)
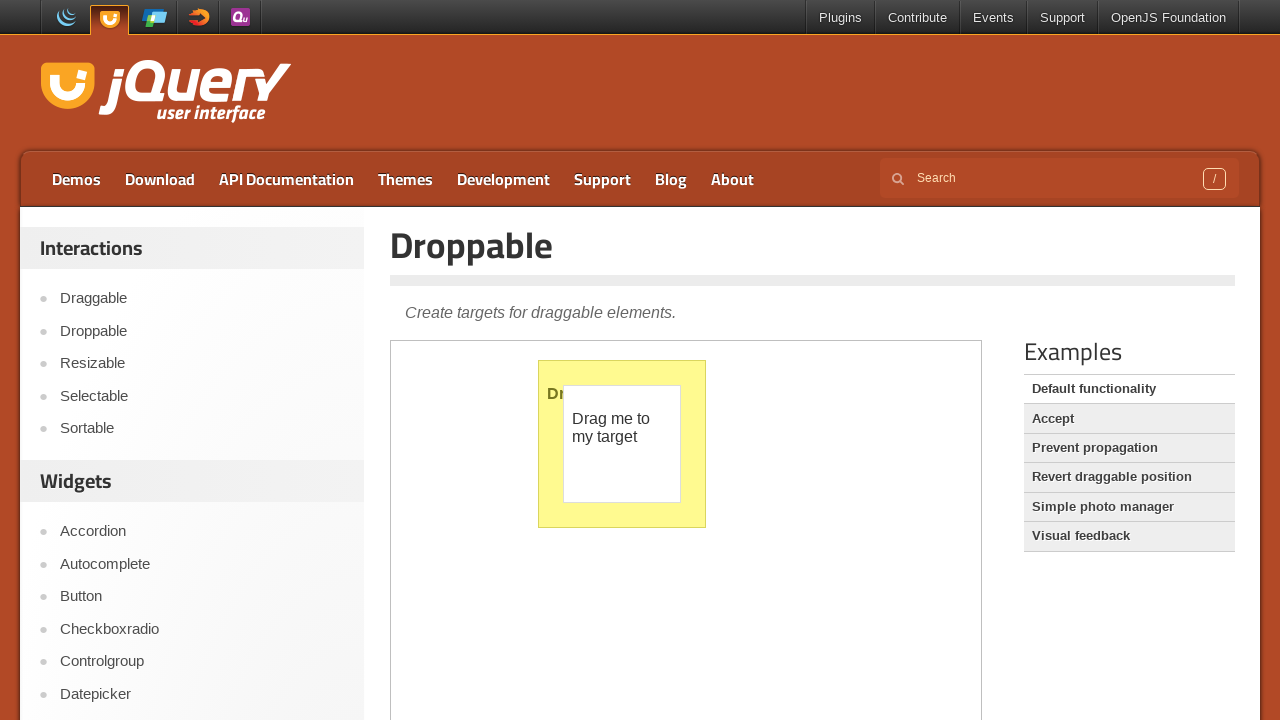

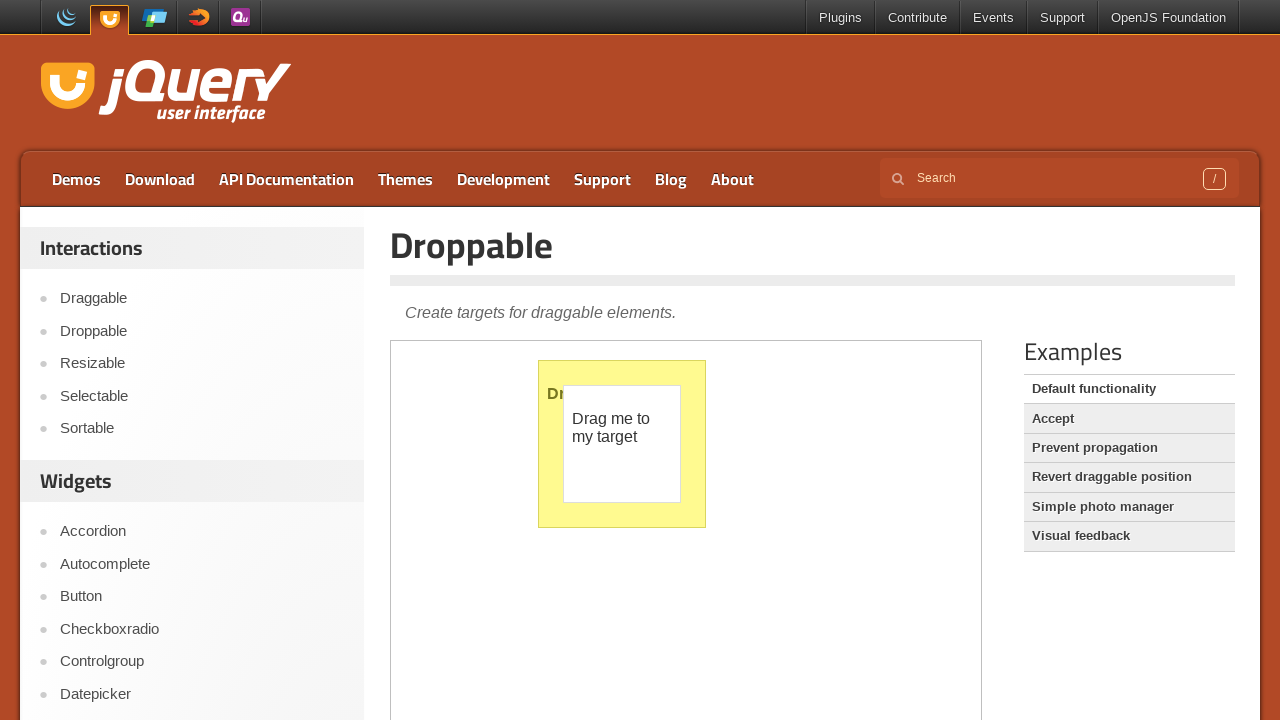